Tests navigation by clicking on the A/B test link and verifying the resulting URL

Starting URL: https://the-internet.herokuapp.com/

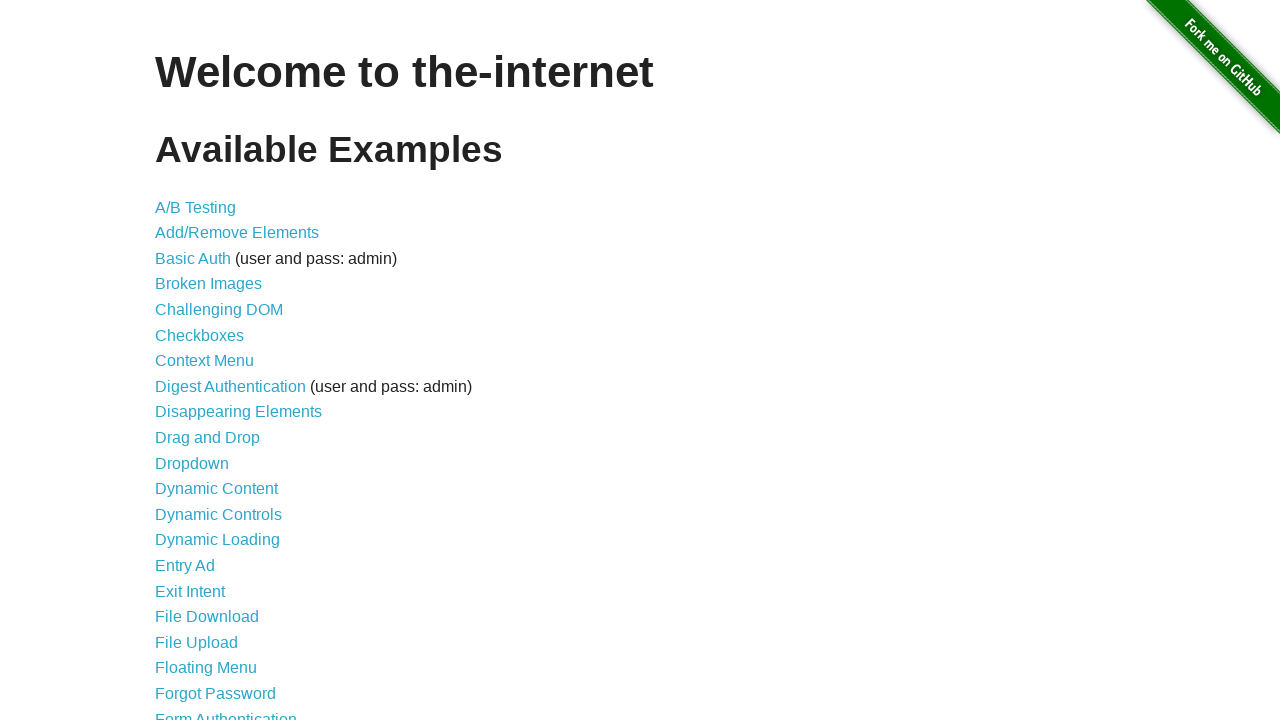

Clicked on the A/B Testing link at (196, 207) on #content>ul>li:nth-child(1)>a
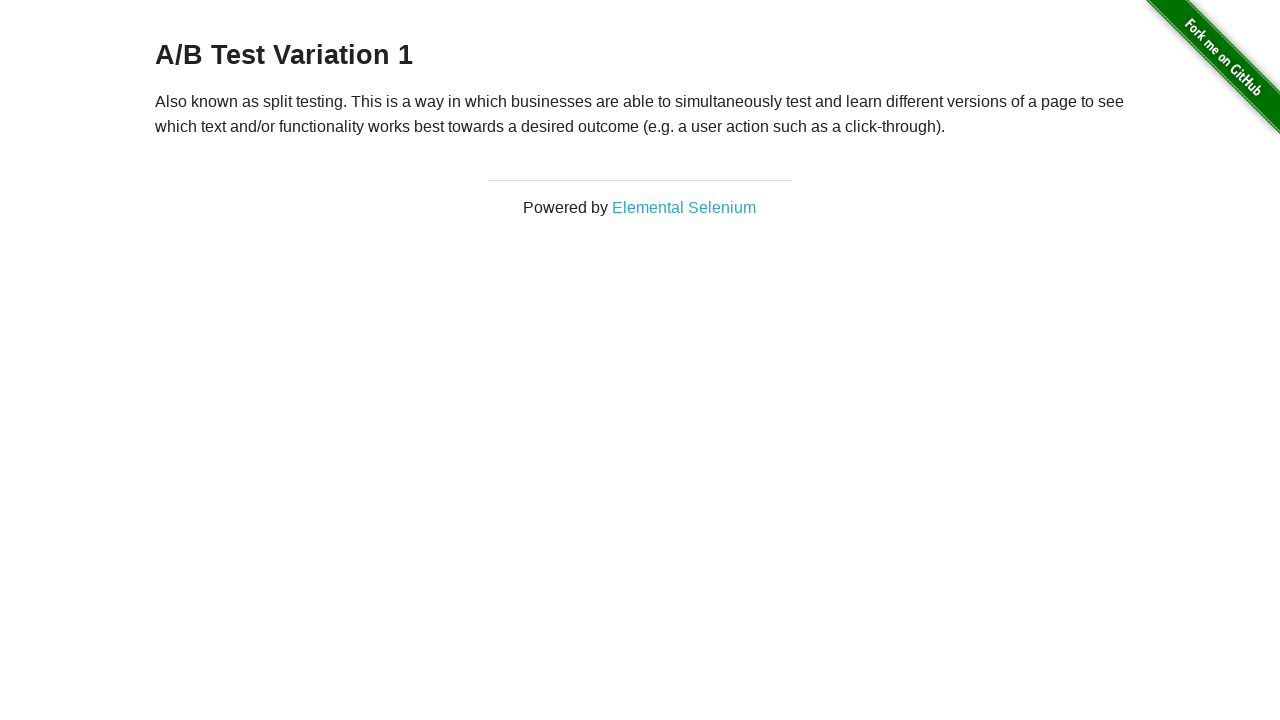

Verified navigation to A/B test page at https://the-internet.herokuapp.com/abtest
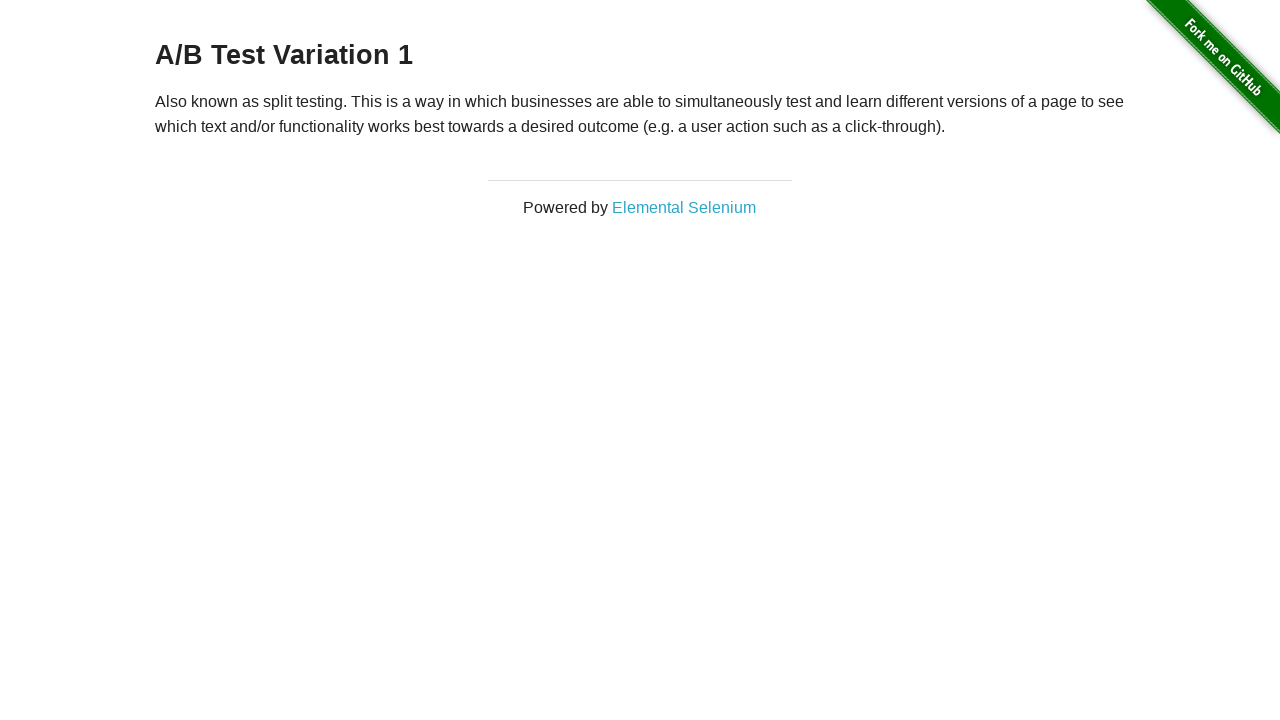

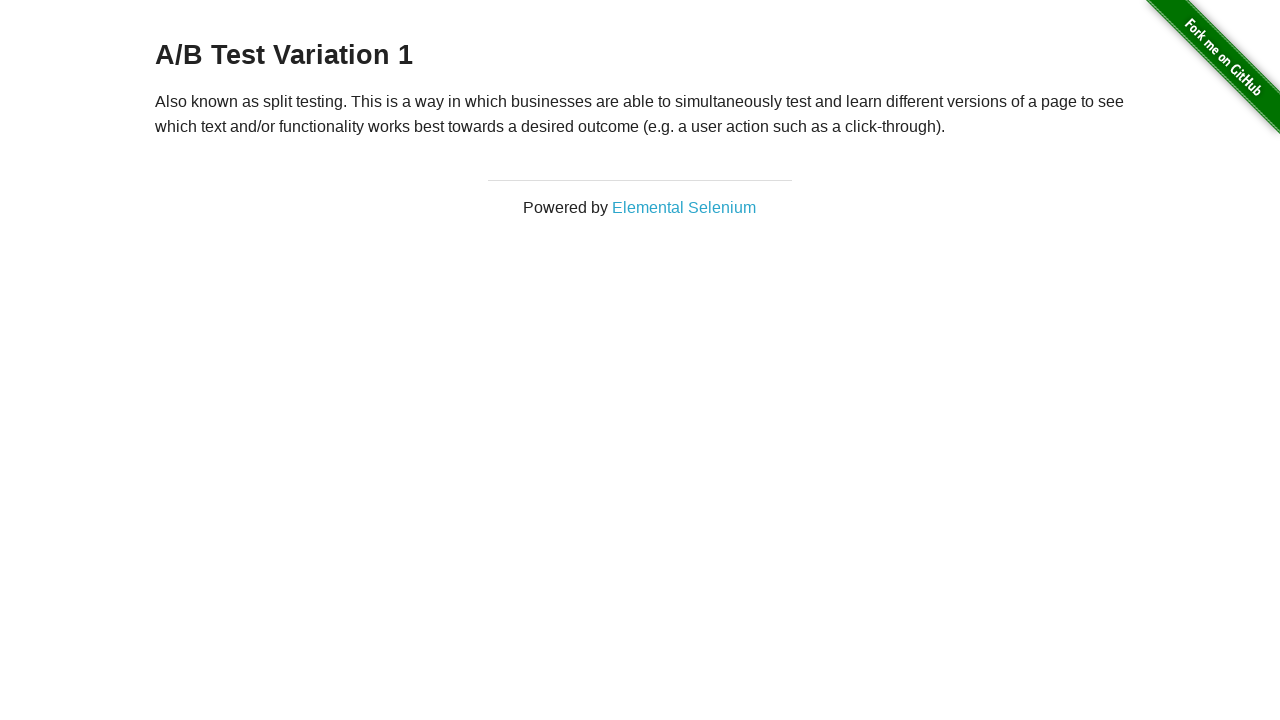